Tests a data entry form by filling in various fields (name, address, contact details, job information) and submitting it, then verifies field validation by checking border colors

Starting URL: https://bonigarcia.dev/selenium-webdriver-java/data-types.html

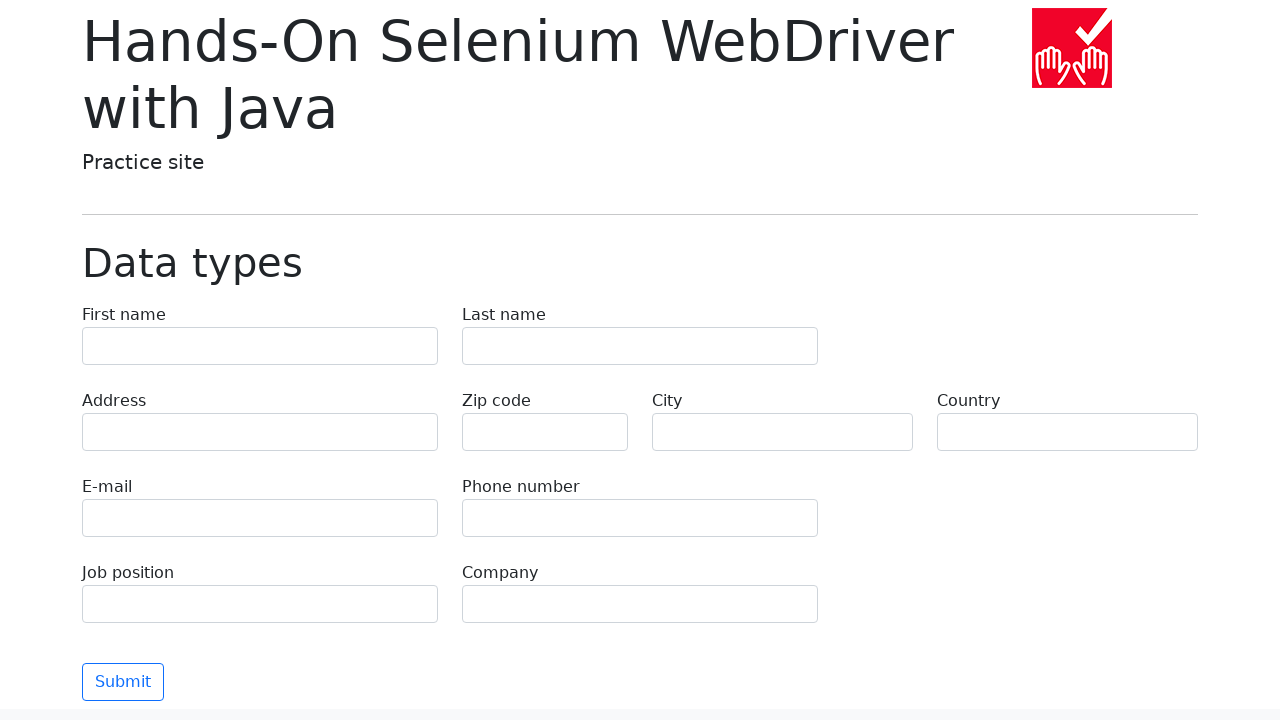

Filled first name field with 'Иван' on input[name='first-name']
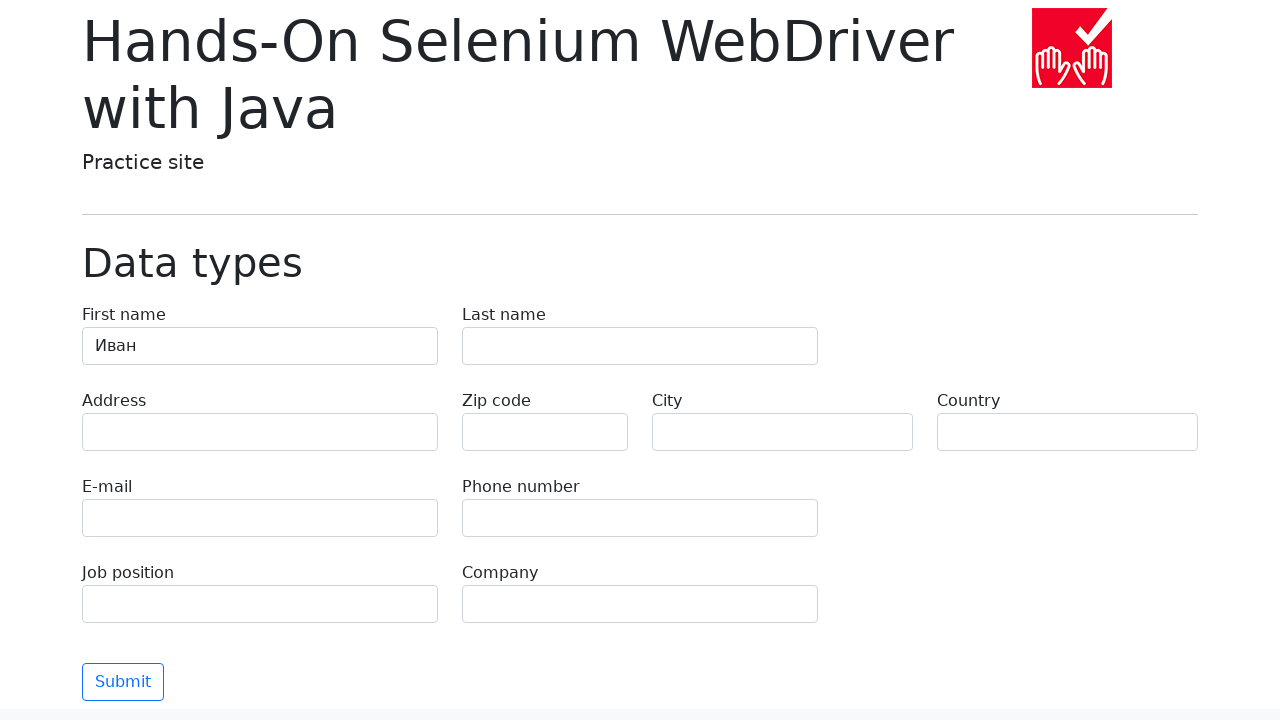

Filled last name field with 'Петров' on input[name='last-name']
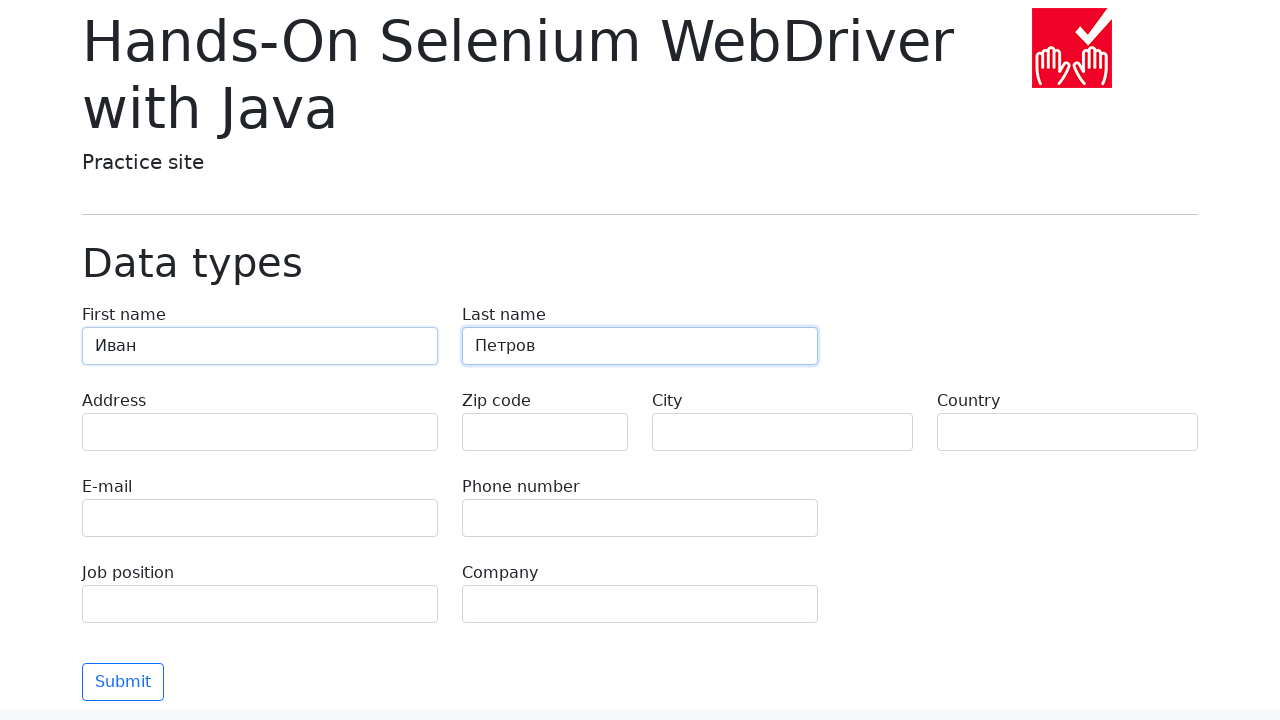

Filled address field with 'Ленина, 55-3' on input[name='address']
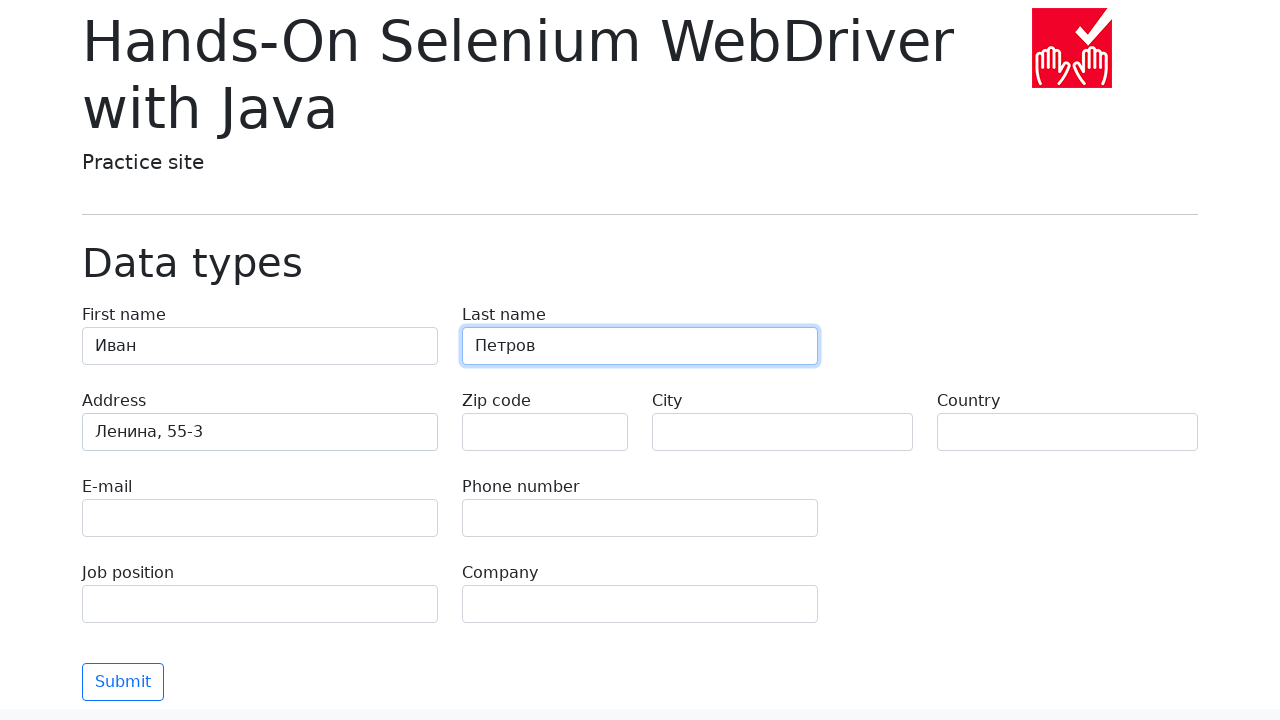

Left zip-code field empty intentionally on input[name='zip-code']
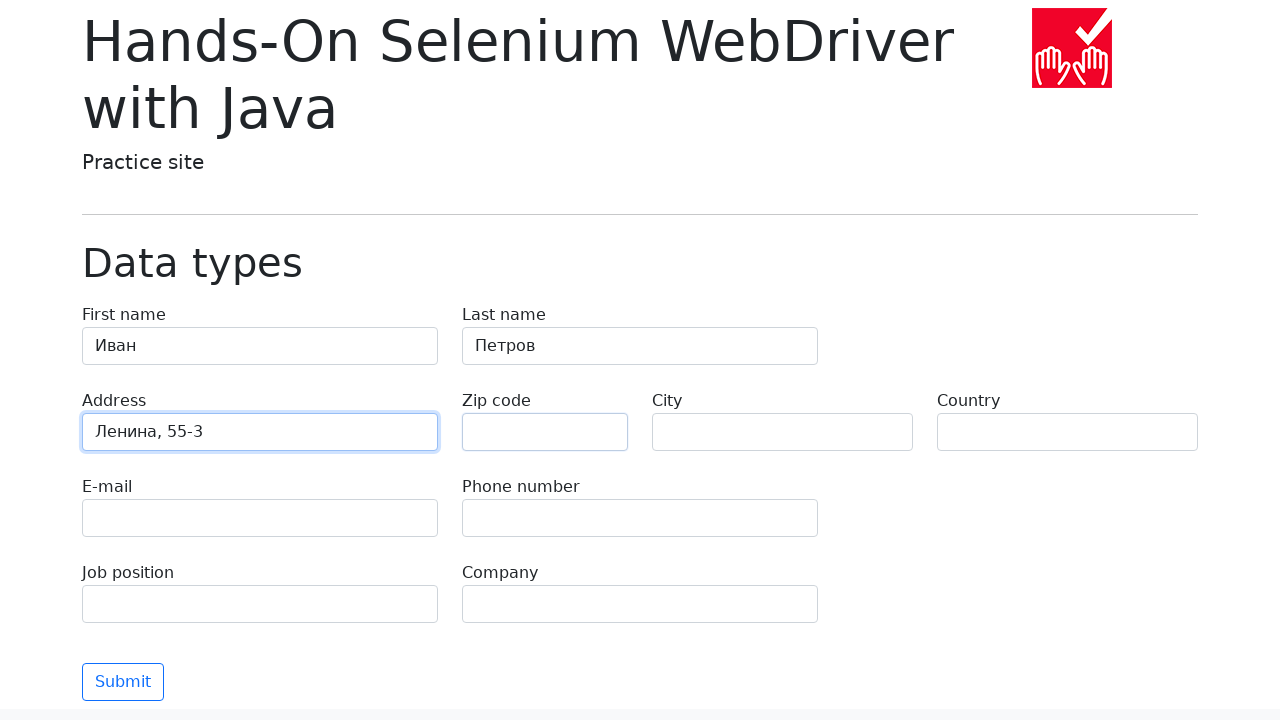

Filled city field with 'Москва' on input[name='city']
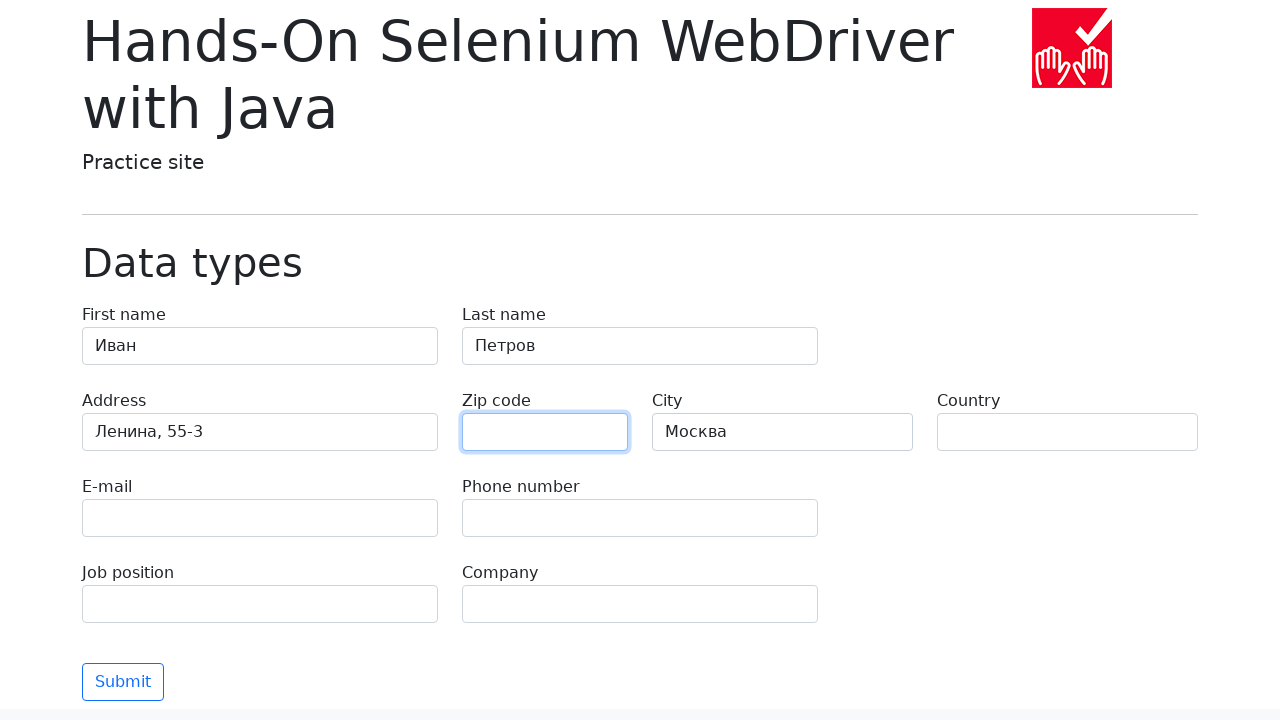

Filled country field with 'Россия' on input[name='country']
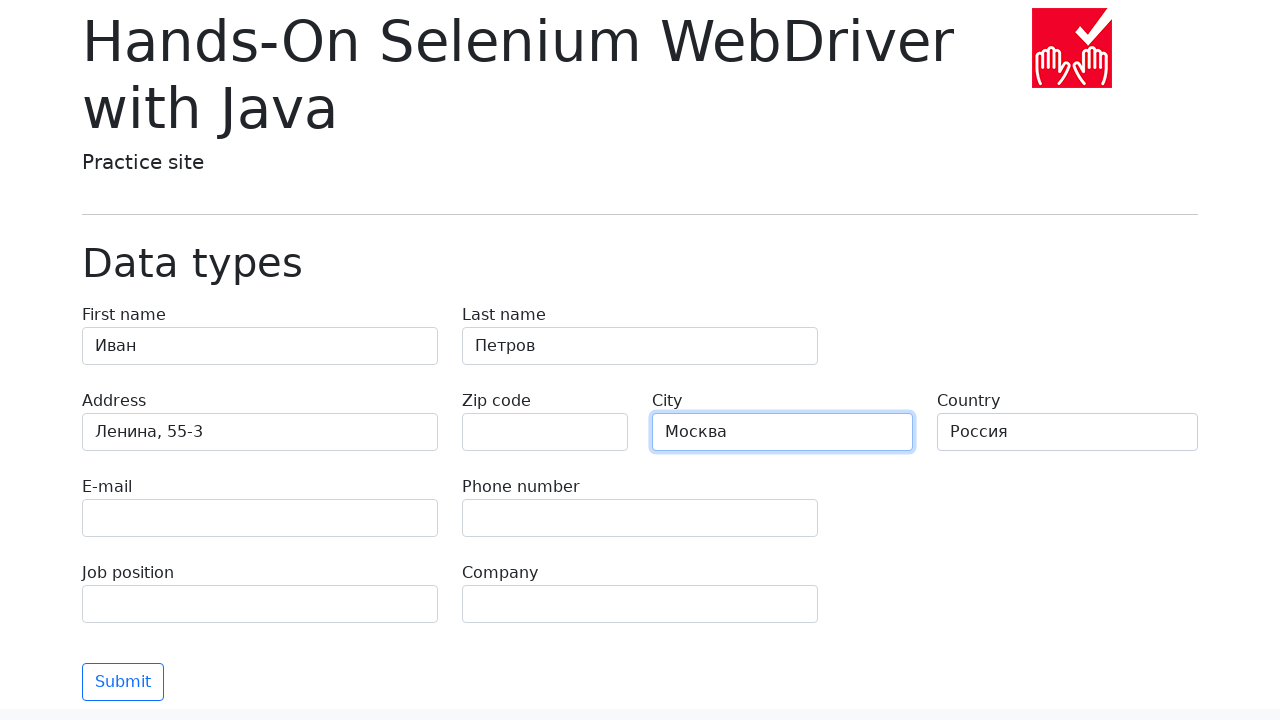

Filled email field with 'test@skypro.com' on input[name='e-mail']
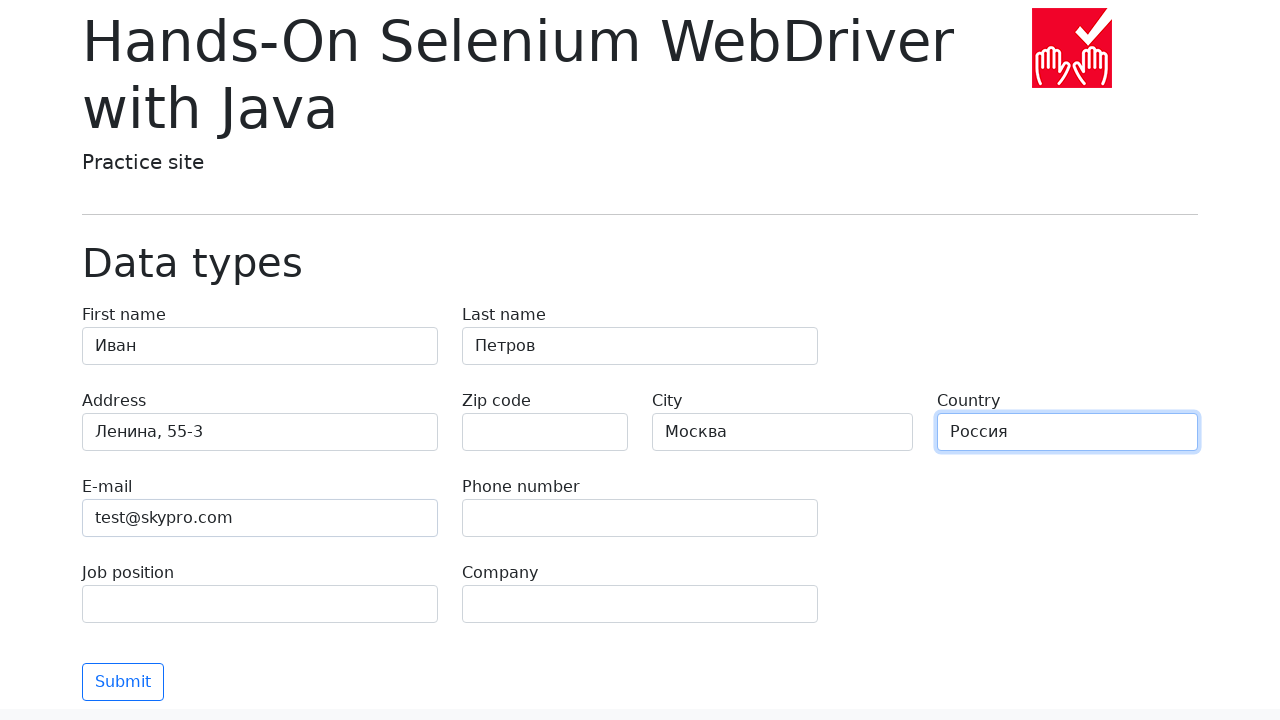

Filled phone field with '+7985899998787' on input[name='phone']
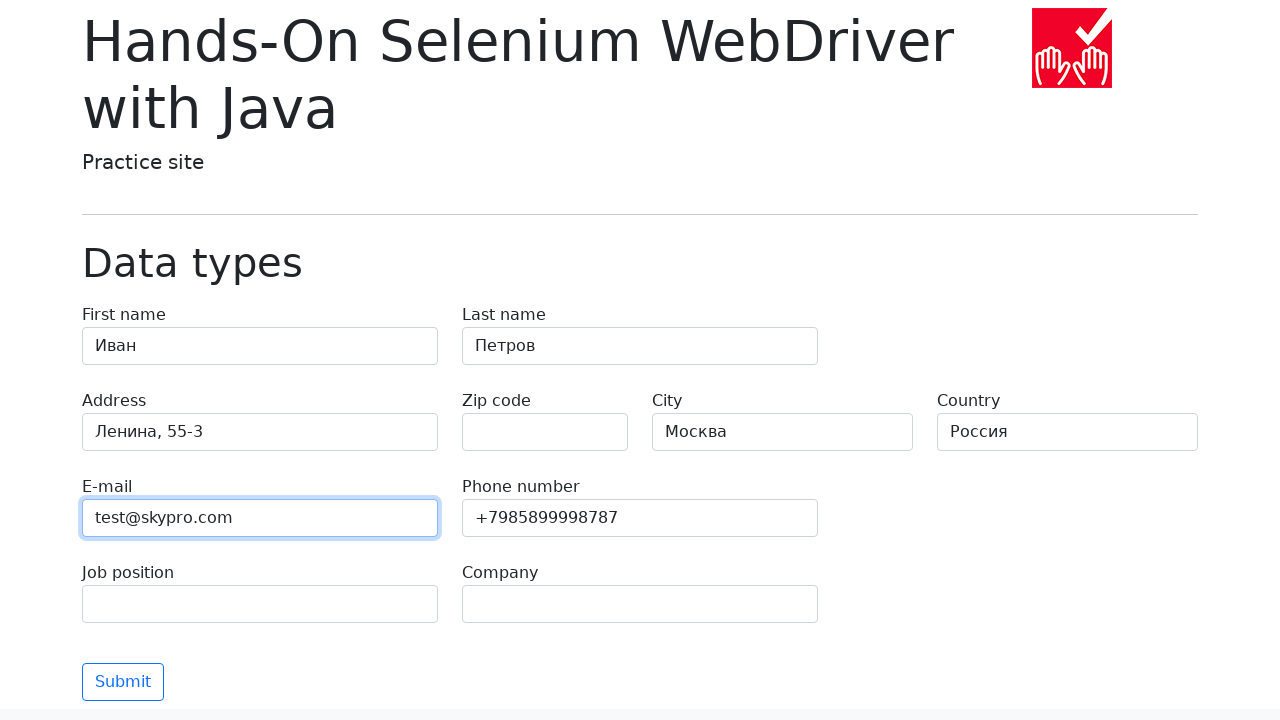

Filled job position field with 'QA' on input[name='job-position']
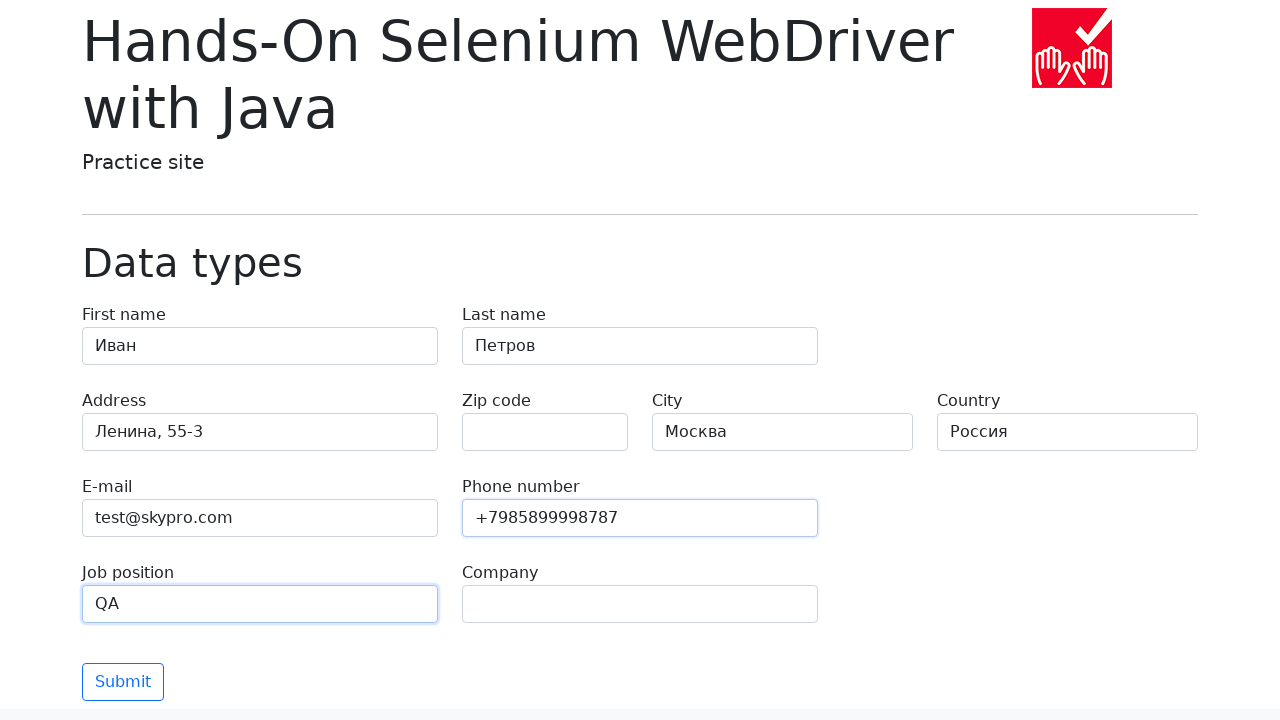

Filled company field with 'SkyPro' on input[name='company']
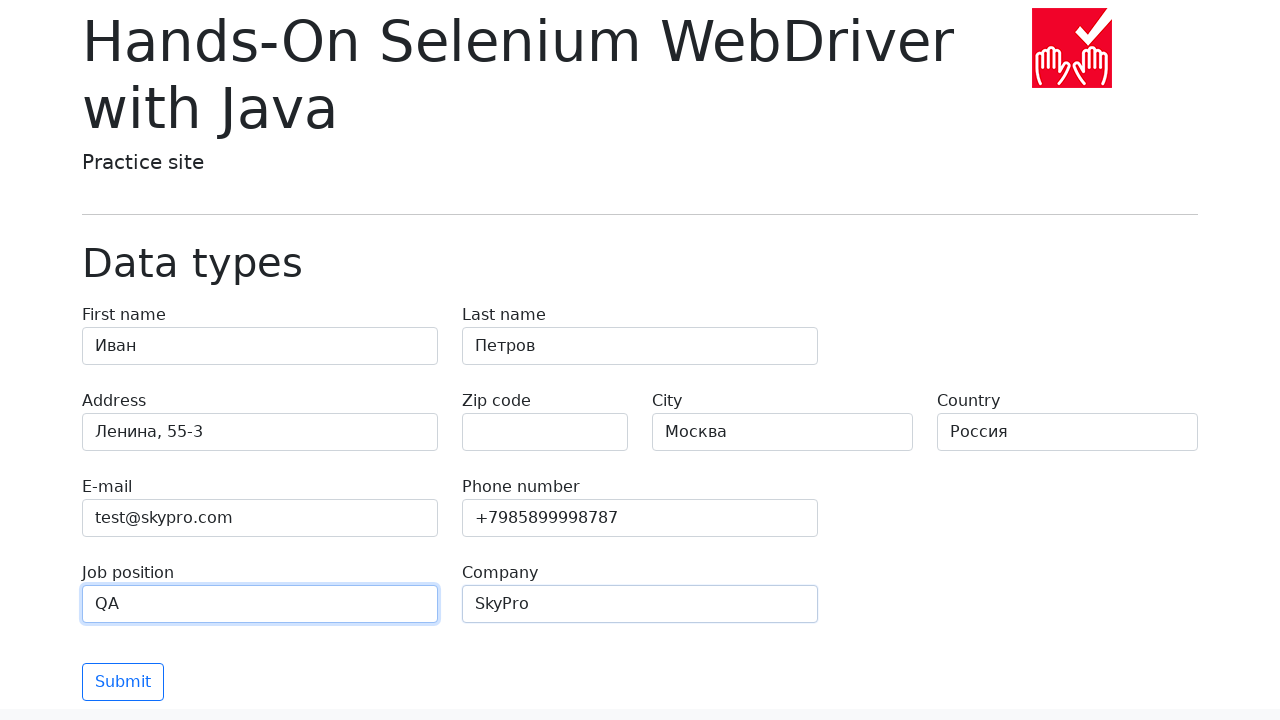

Clicked Submit button to submit form at (123, 682) on button:has-text('Submit')
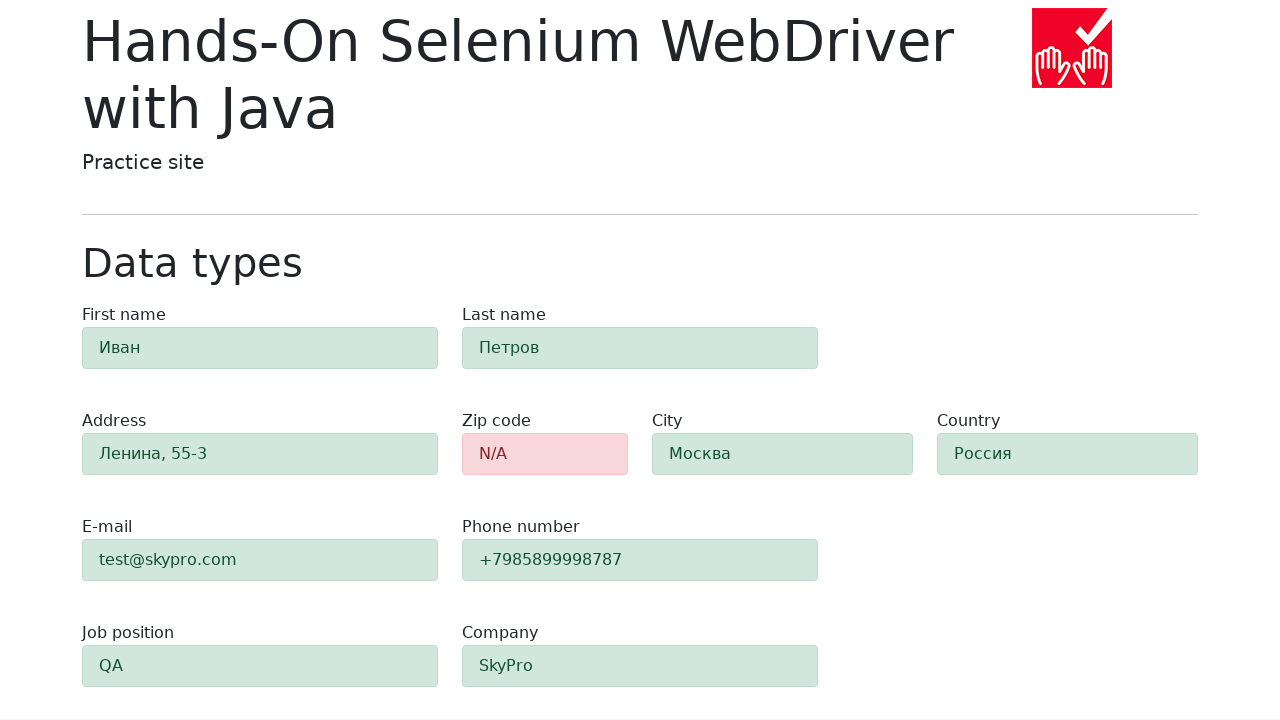

Waited for zip-code field to be visible after form submission
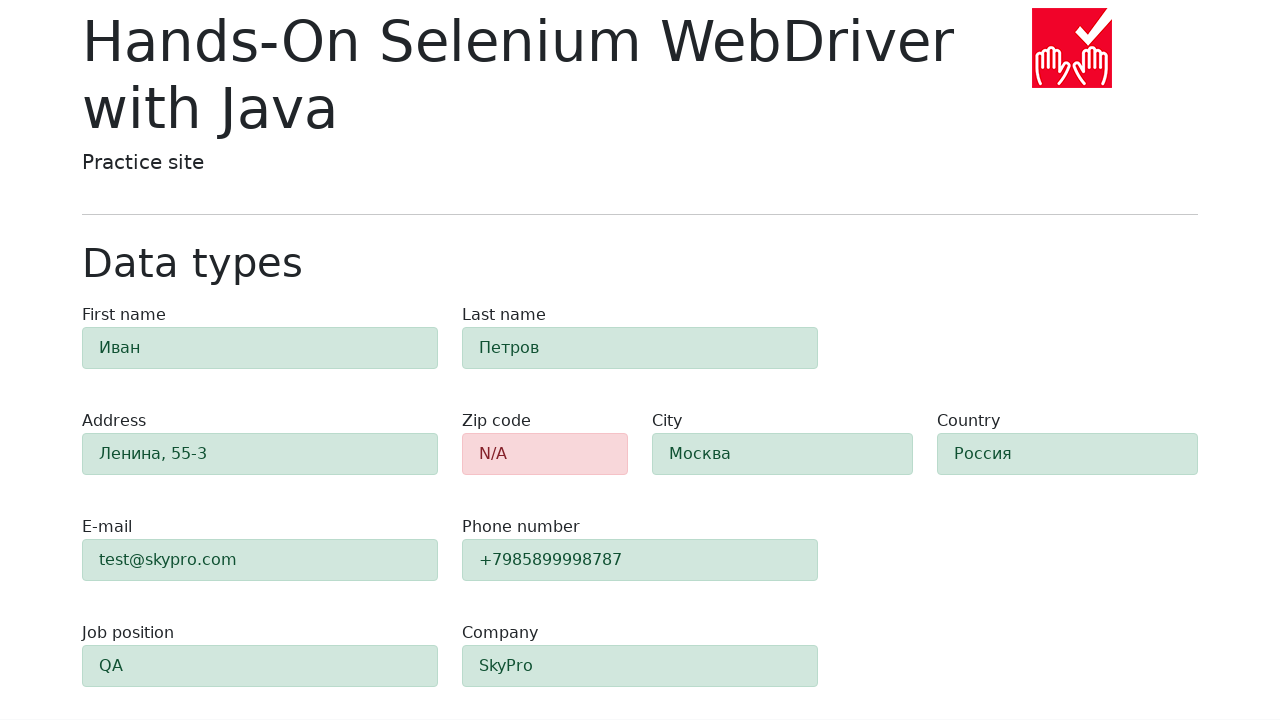

Retrieved computed border color for zip-code field
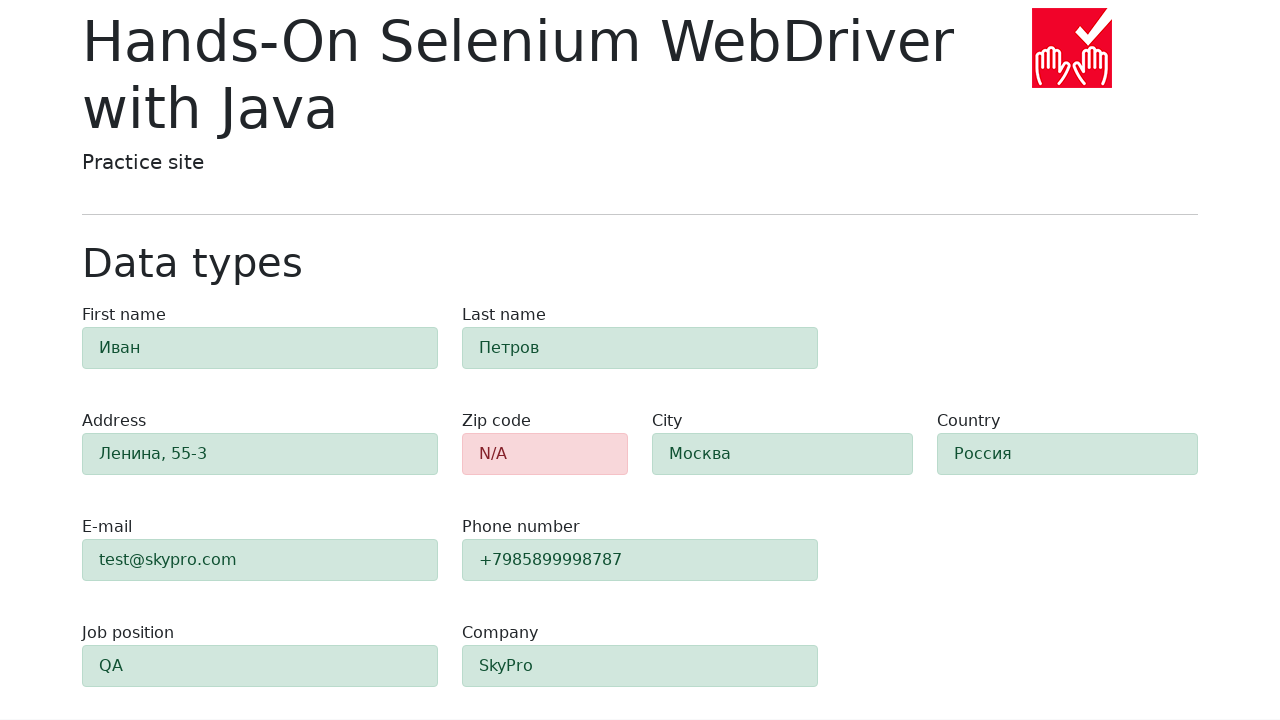

Asserted zip-code field has error styling (red border) rgb(245, 194, 199)
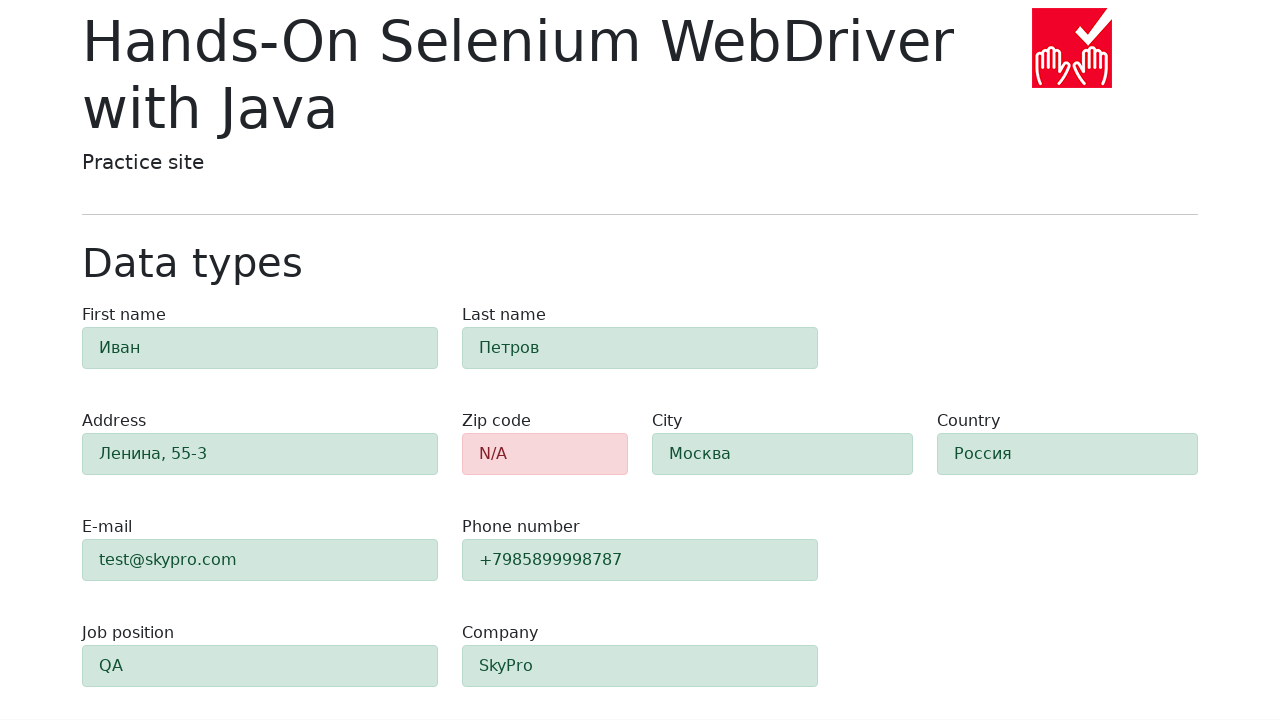

Retrieved computed border color for first-name field
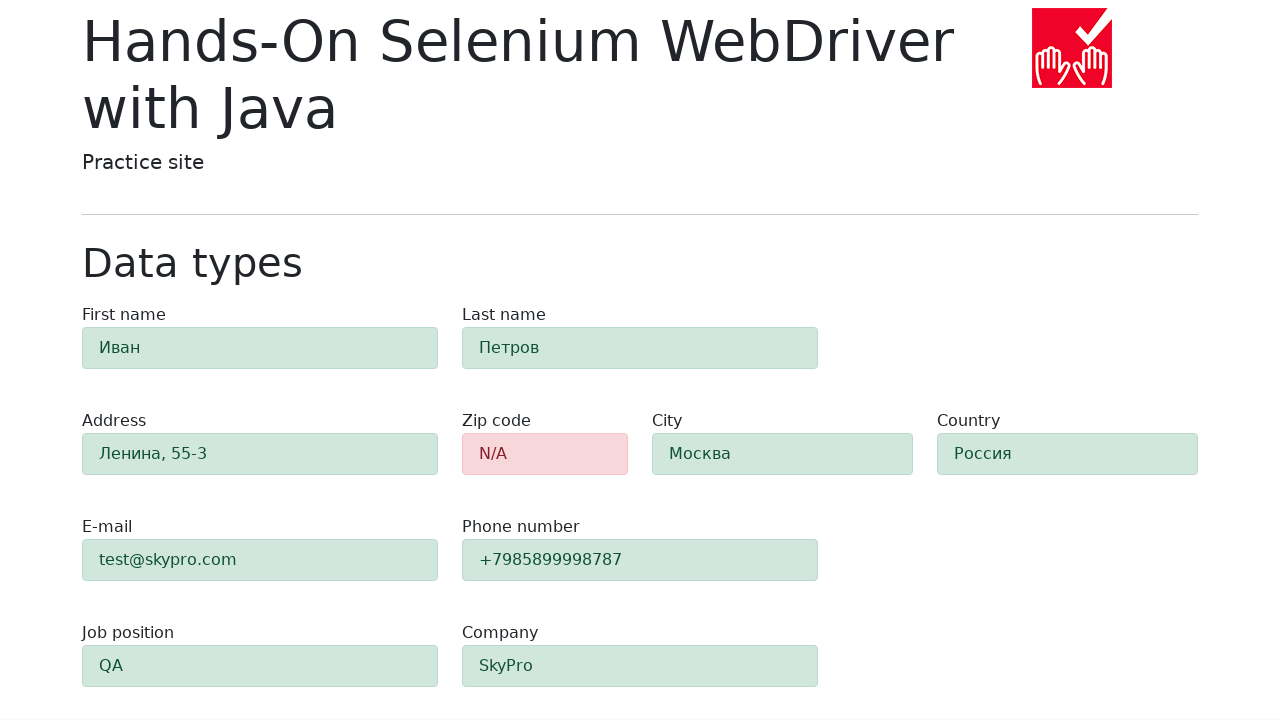

Asserted first-name field has success styling (green border) rgb(186, 219, 204)
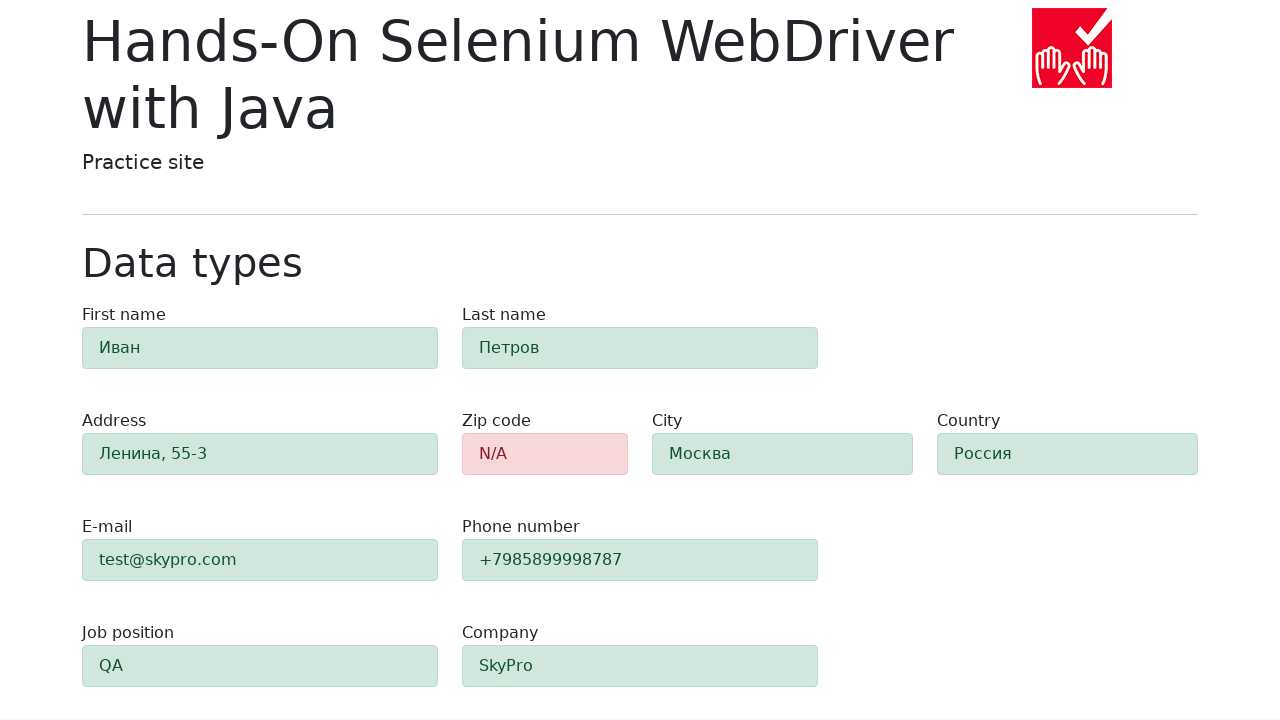

Retrieved computed border color for last-name field
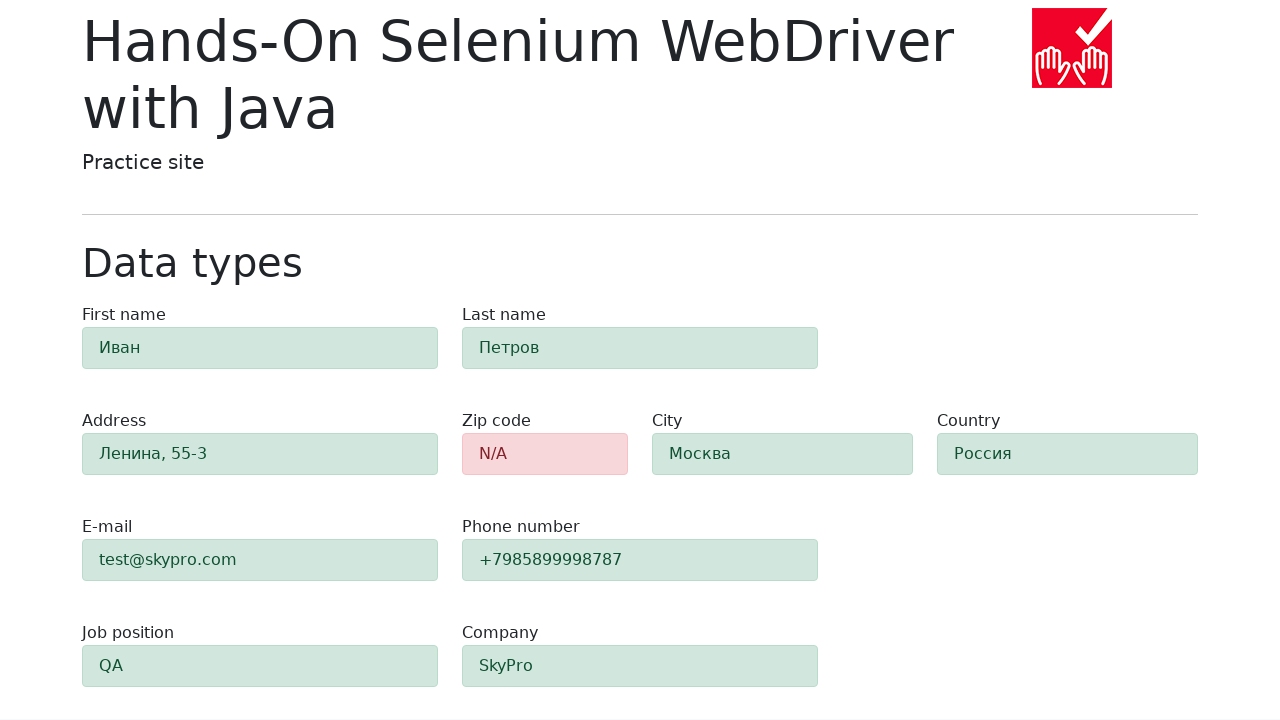

Asserted last-name field has success styling (green border) rgb(186, 219, 204)
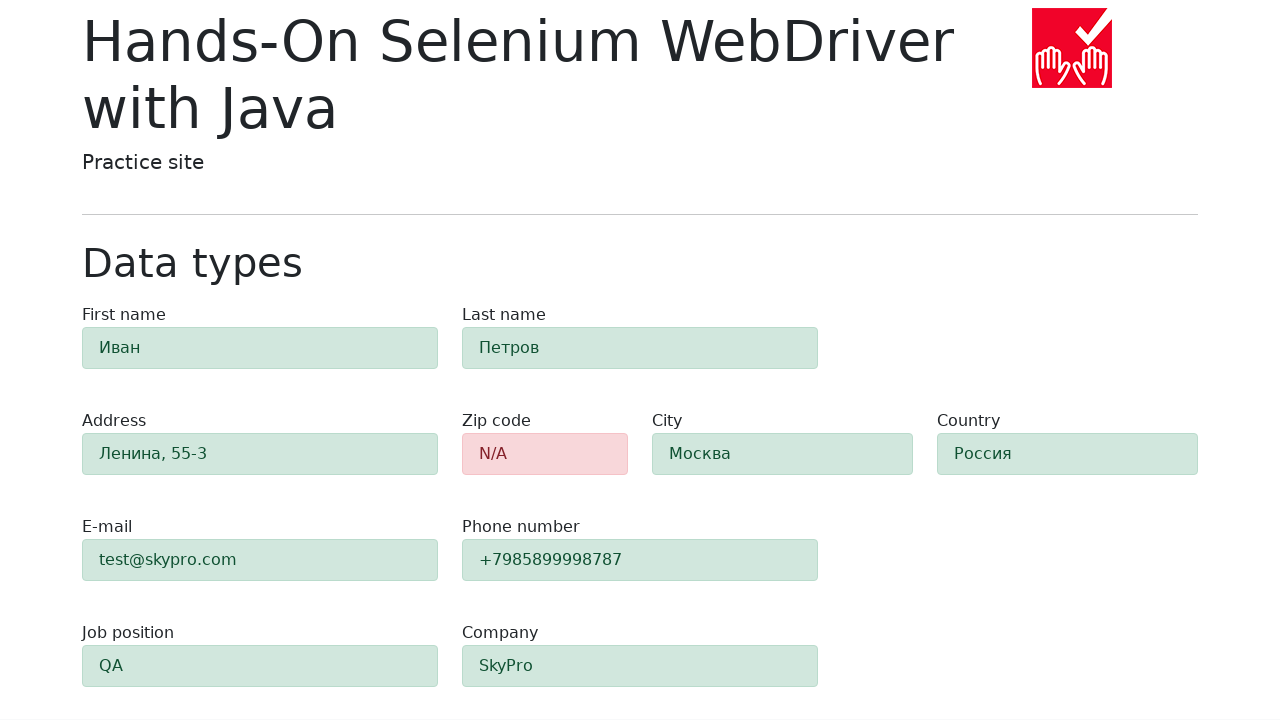

Retrieved computed border color for address field
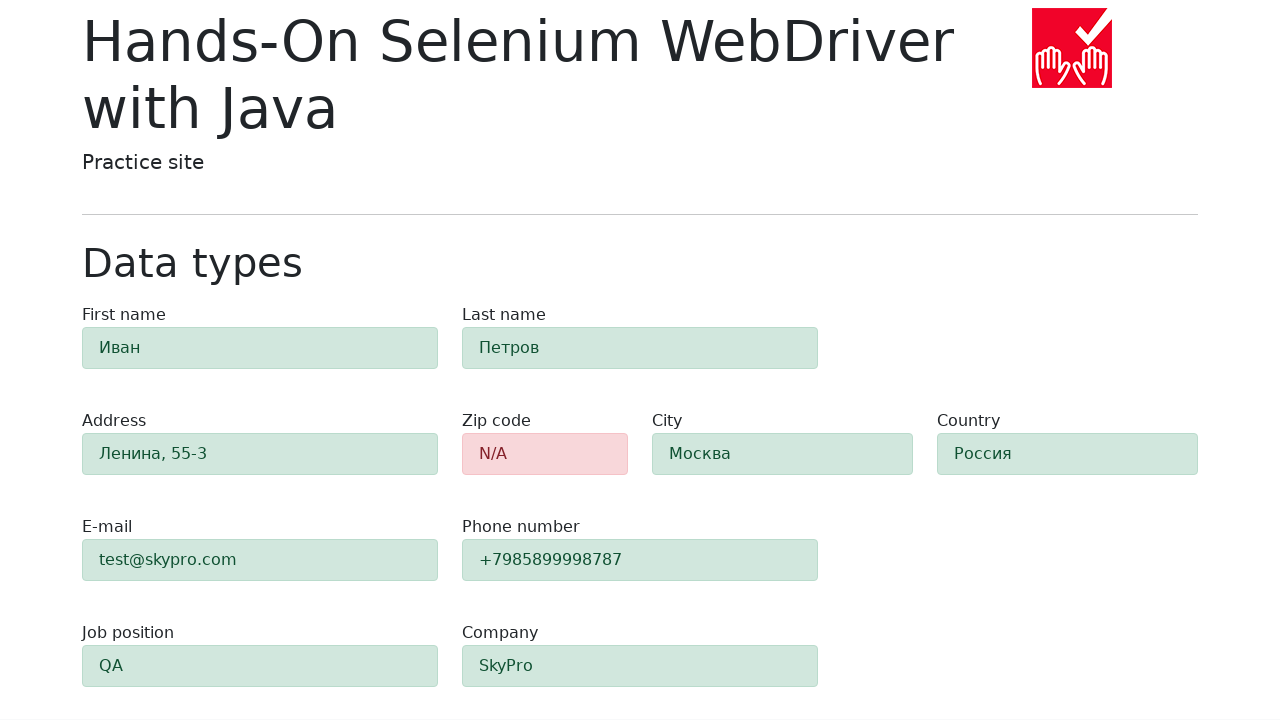

Asserted address field has success styling (green border) rgb(186, 219, 204)
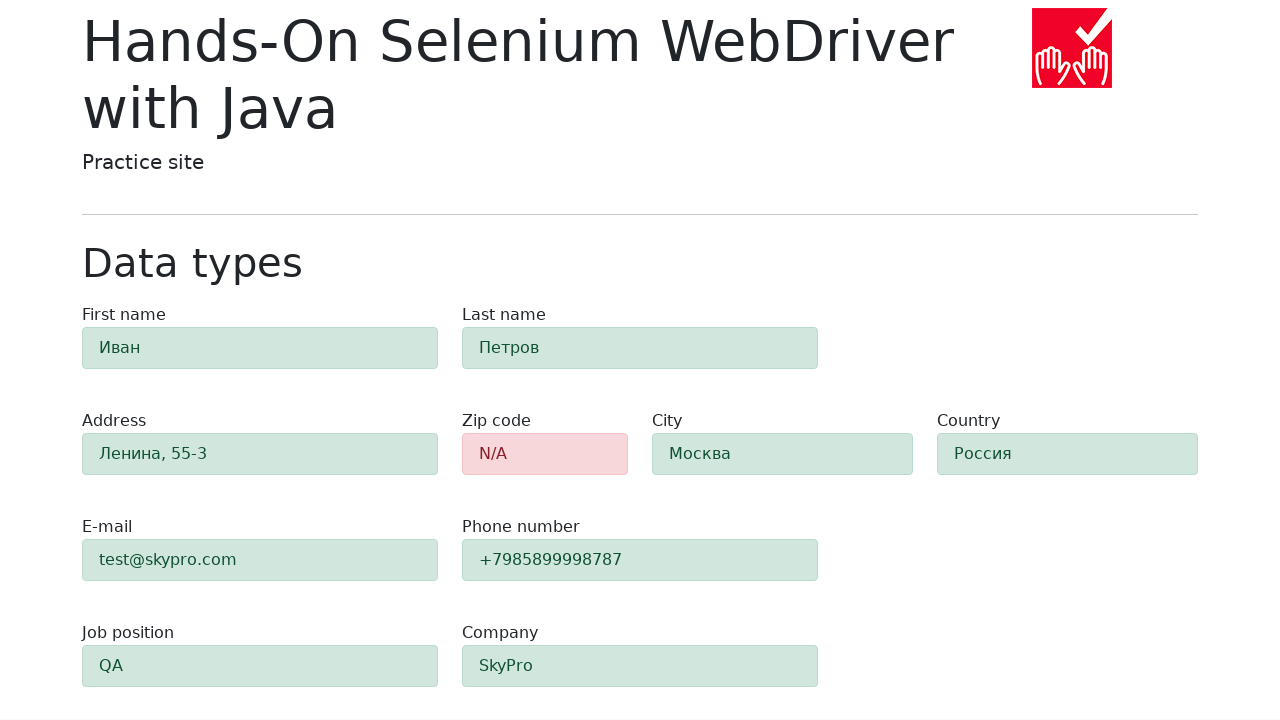

Retrieved computed border color for city field
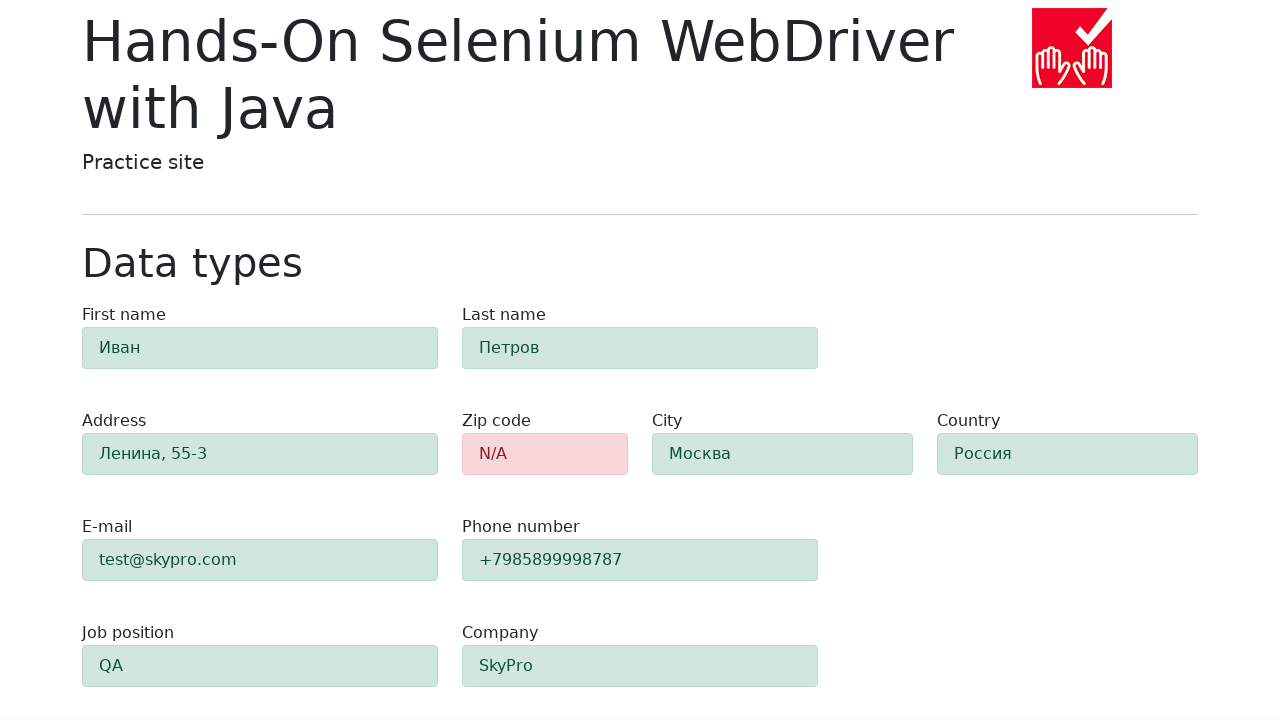

Asserted city field has success styling (green border) rgb(186, 219, 204)
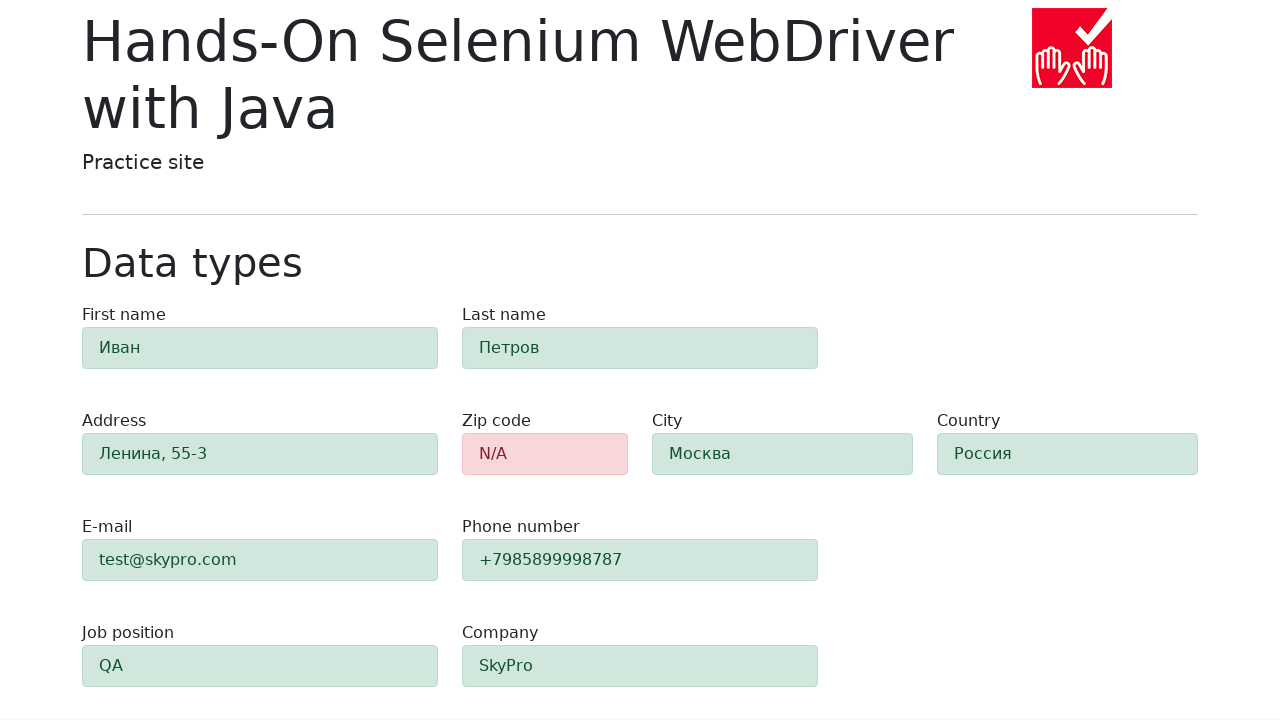

Retrieved computed border color for country field
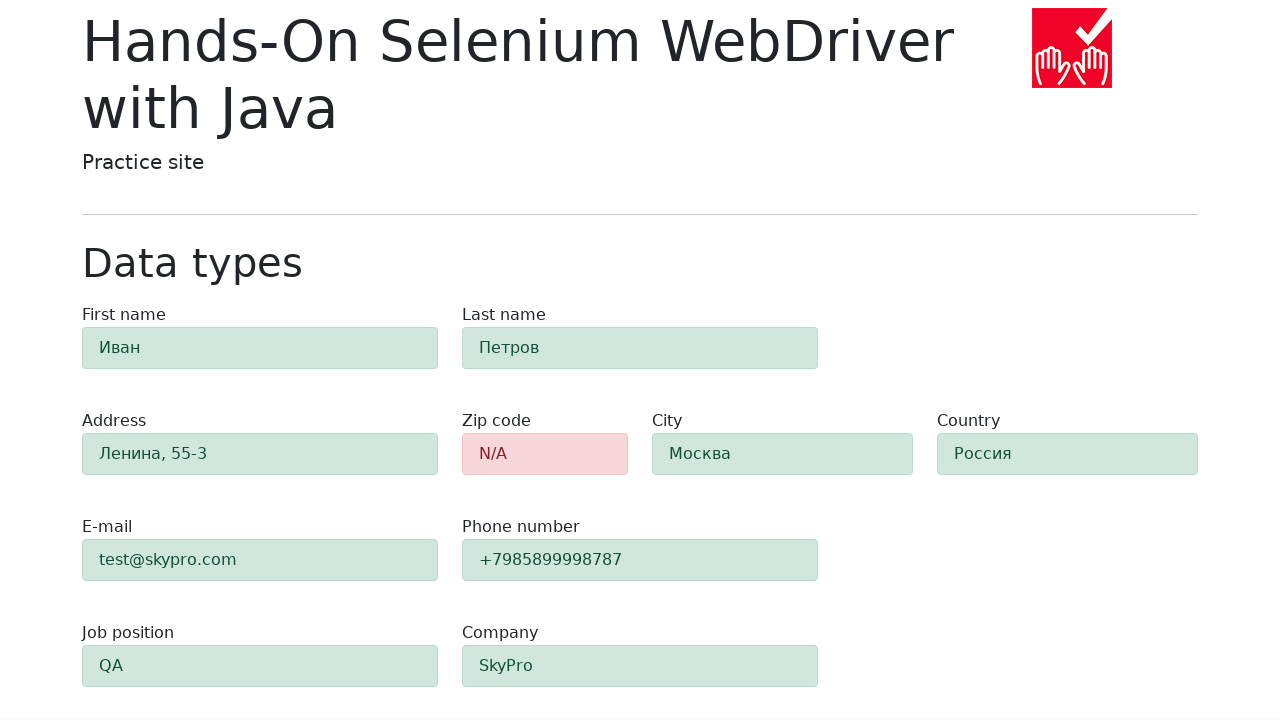

Asserted country field has success styling (green border) rgb(186, 219, 204)
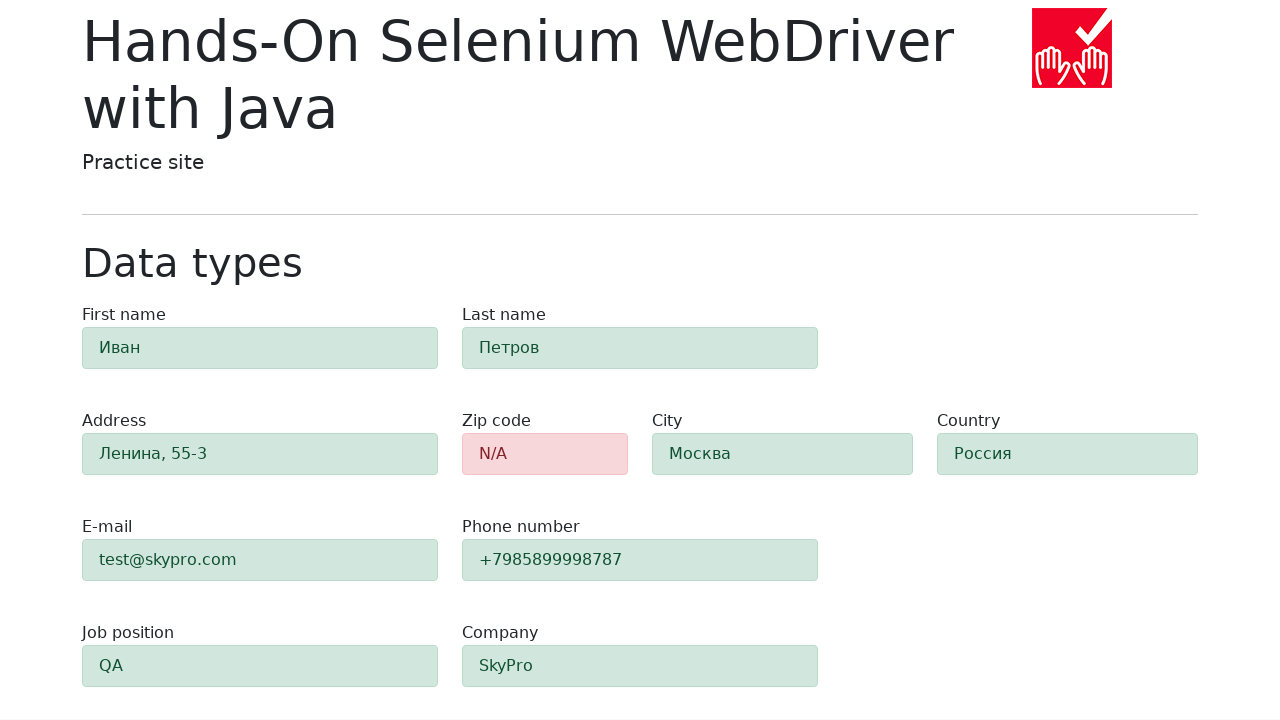

Retrieved computed border color for e-mail field
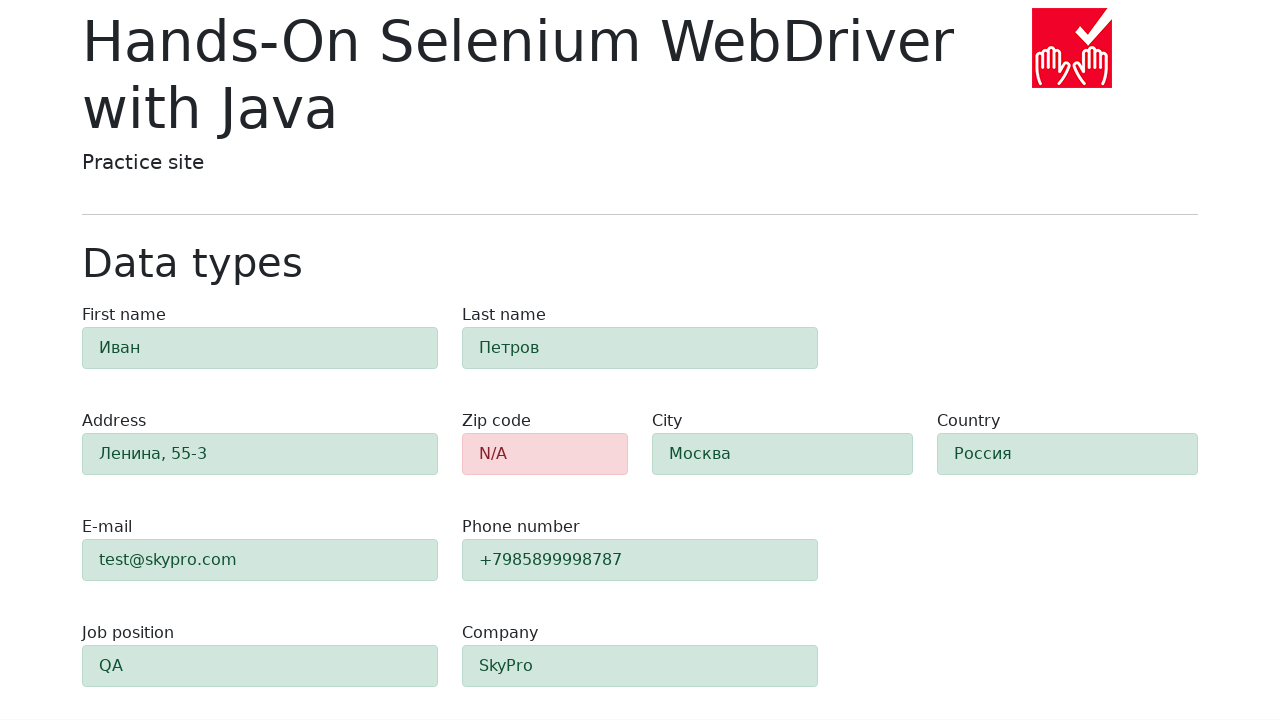

Asserted e-mail field has success styling (green border) rgb(186, 219, 204)
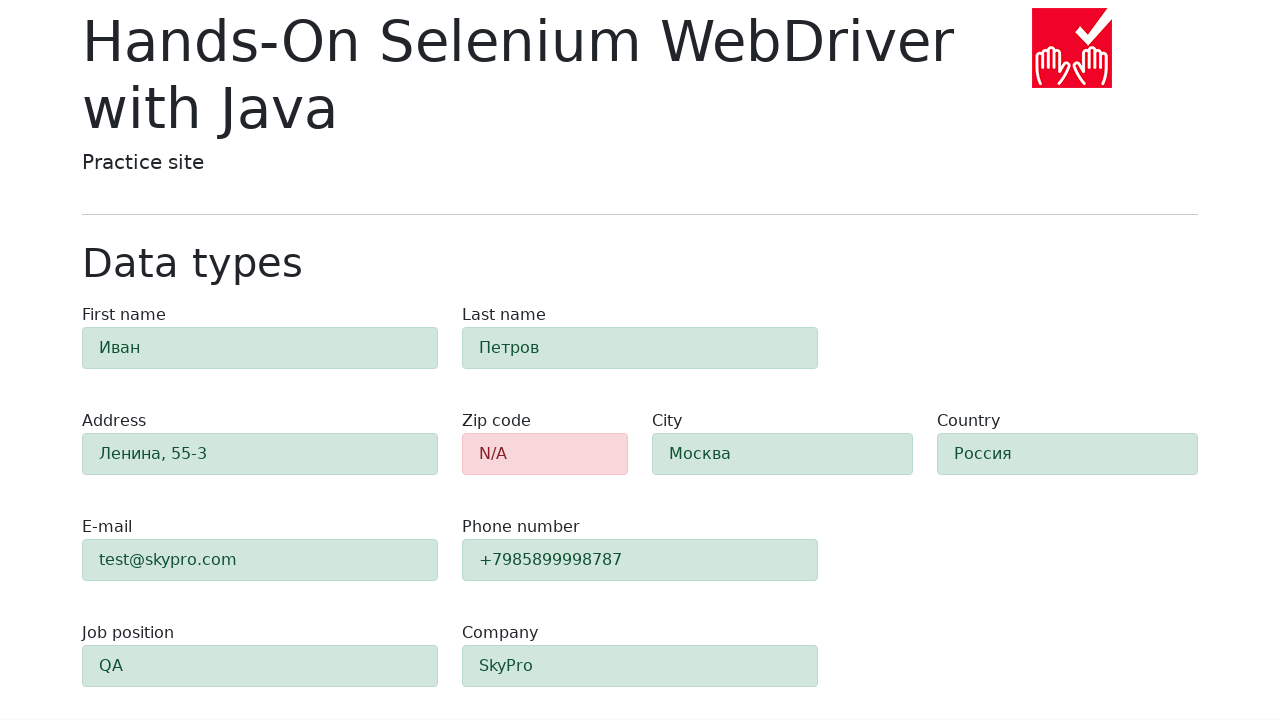

Retrieved computed border color for phone field
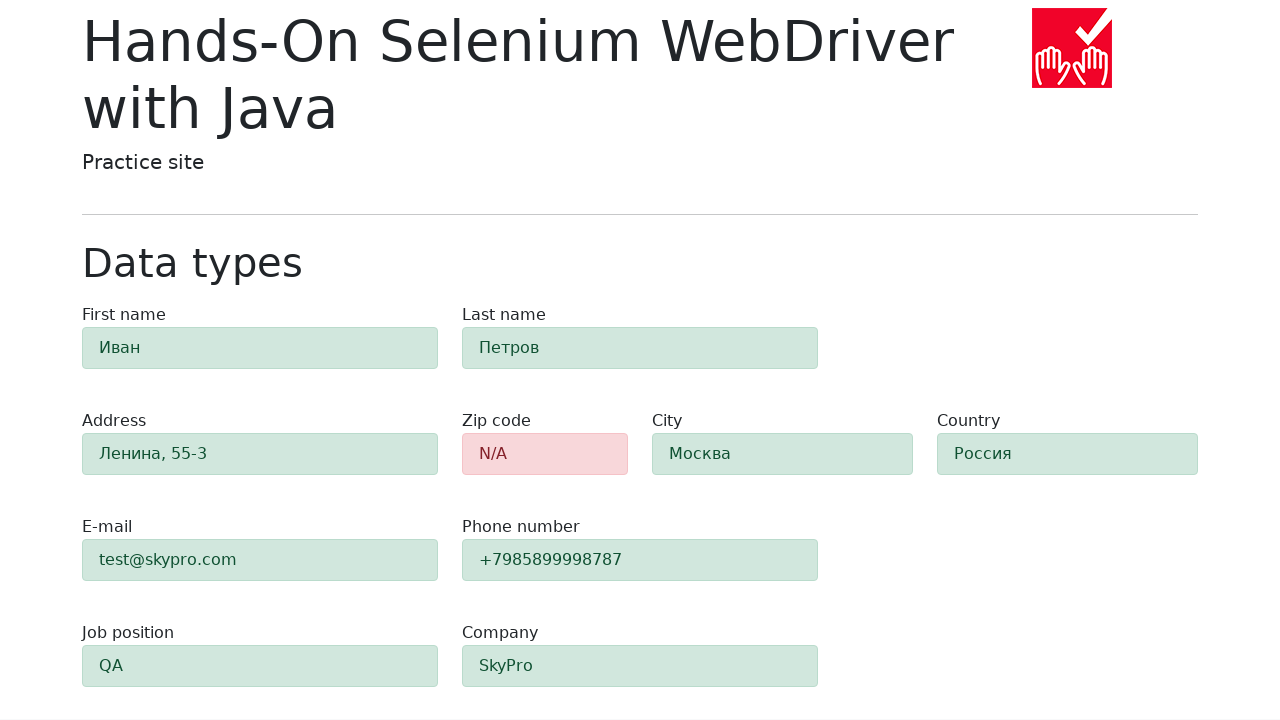

Asserted phone field has success styling (green border) rgb(186, 219, 204)
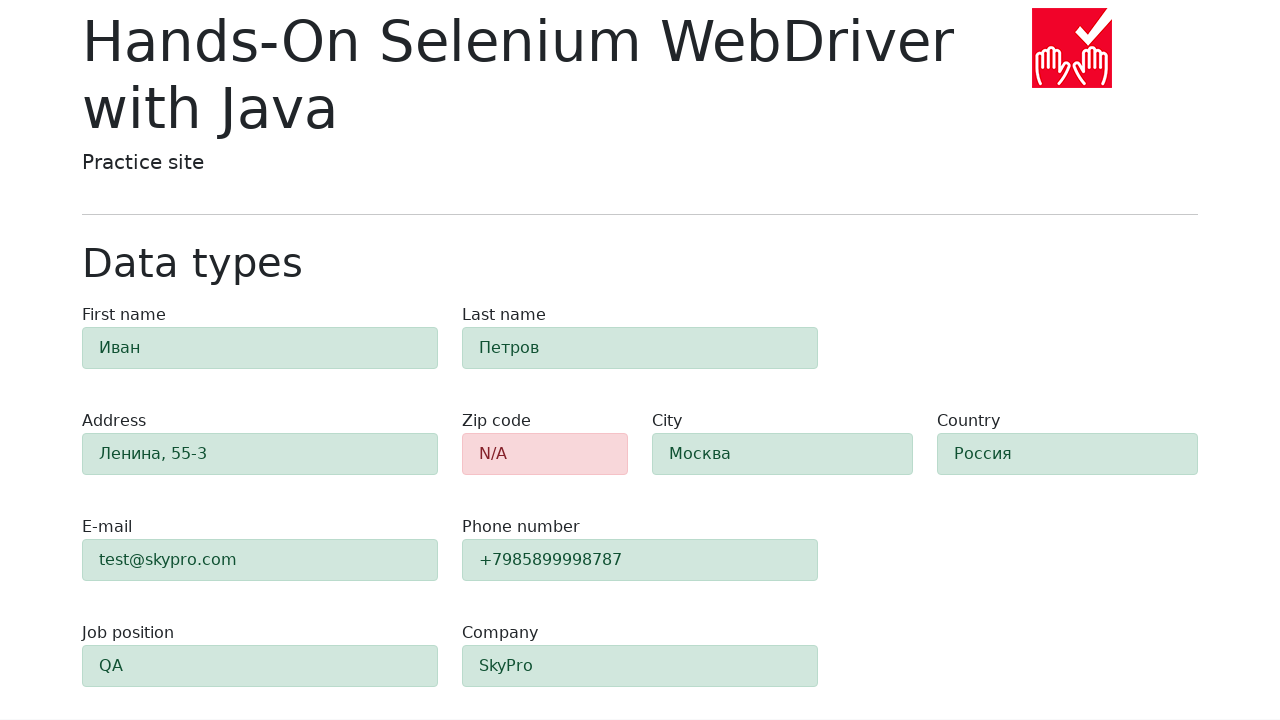

Retrieved computed border color for job-position field
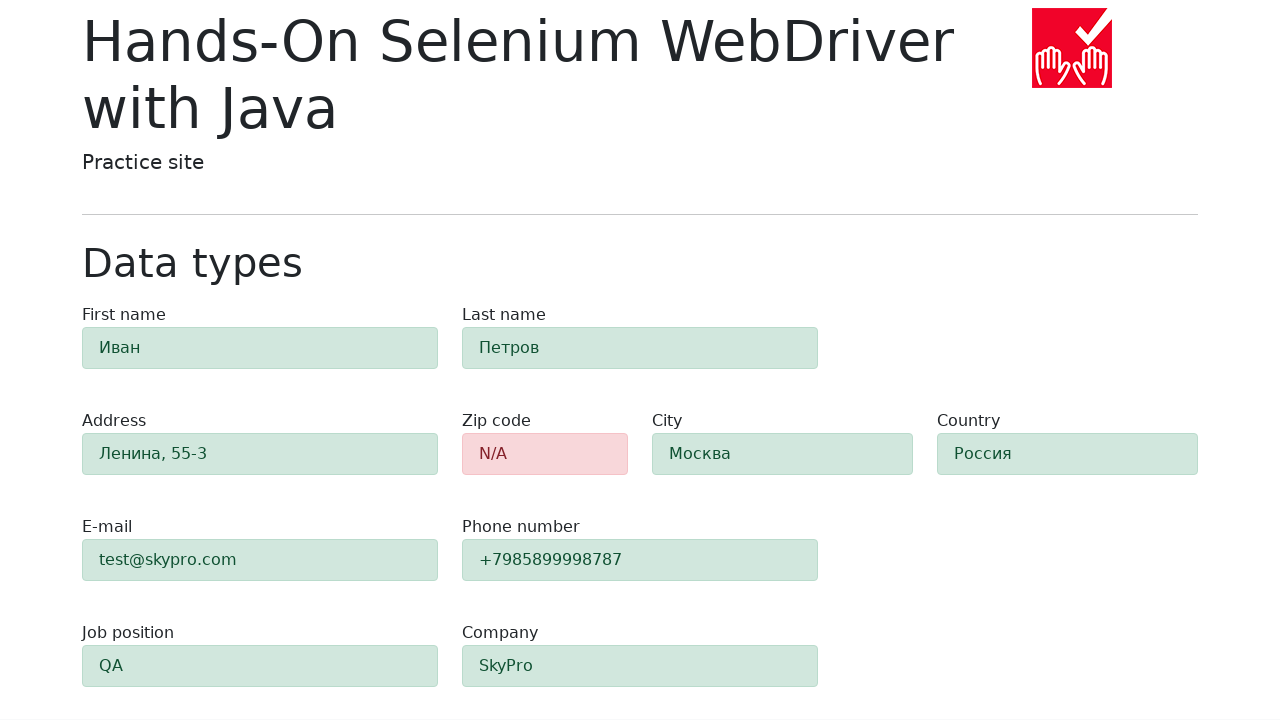

Asserted job-position field has success styling (green border) rgb(186, 219, 204)
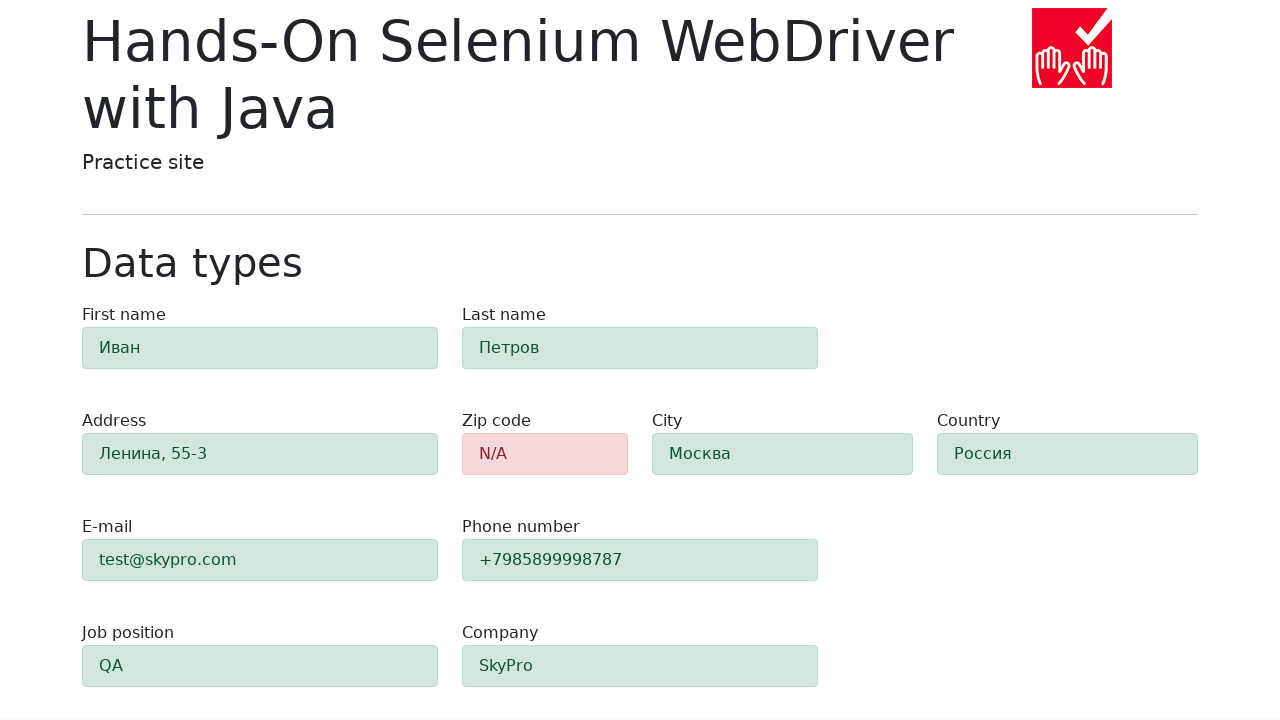

Retrieved computed border color for company field
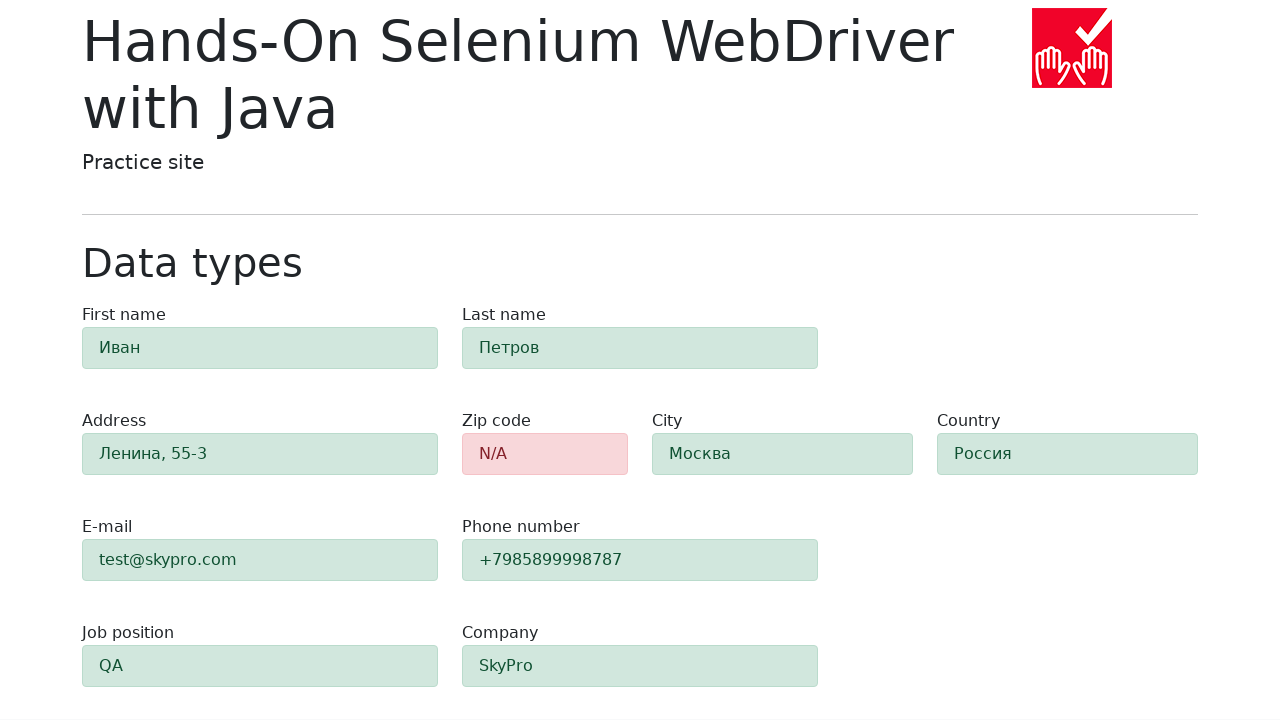

Asserted company field has success styling (green border) rgb(186, 219, 204)
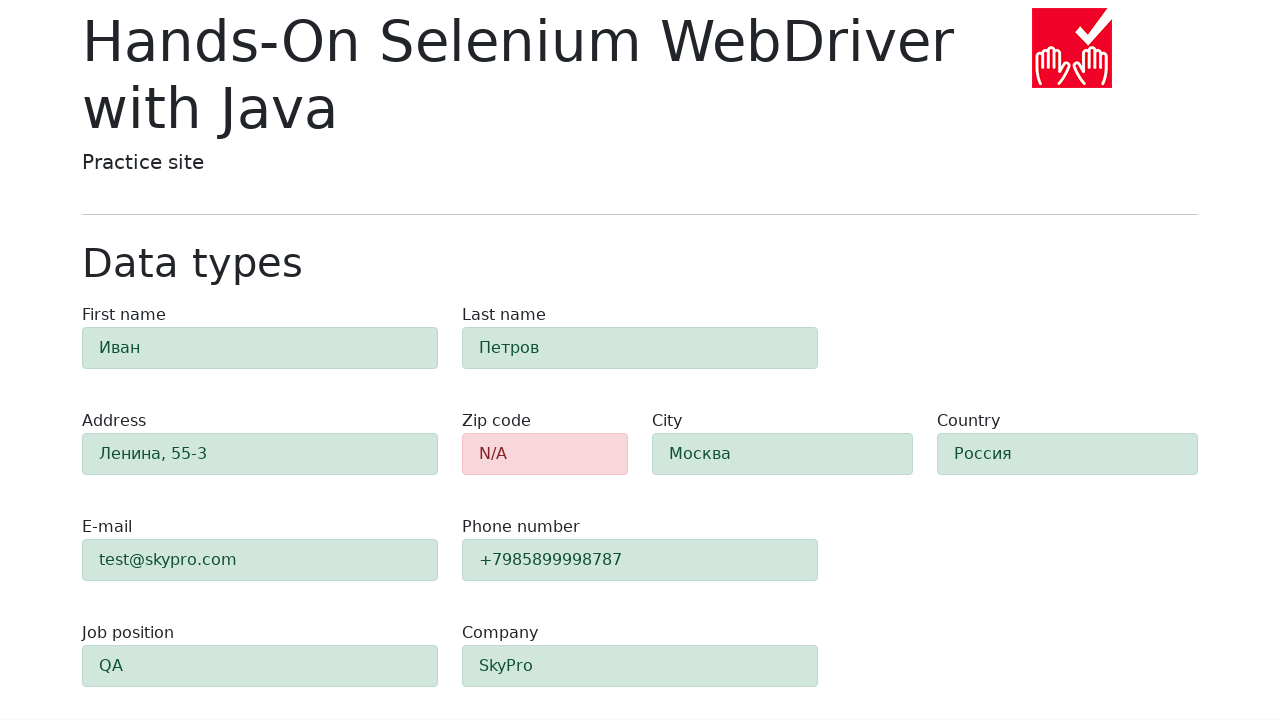

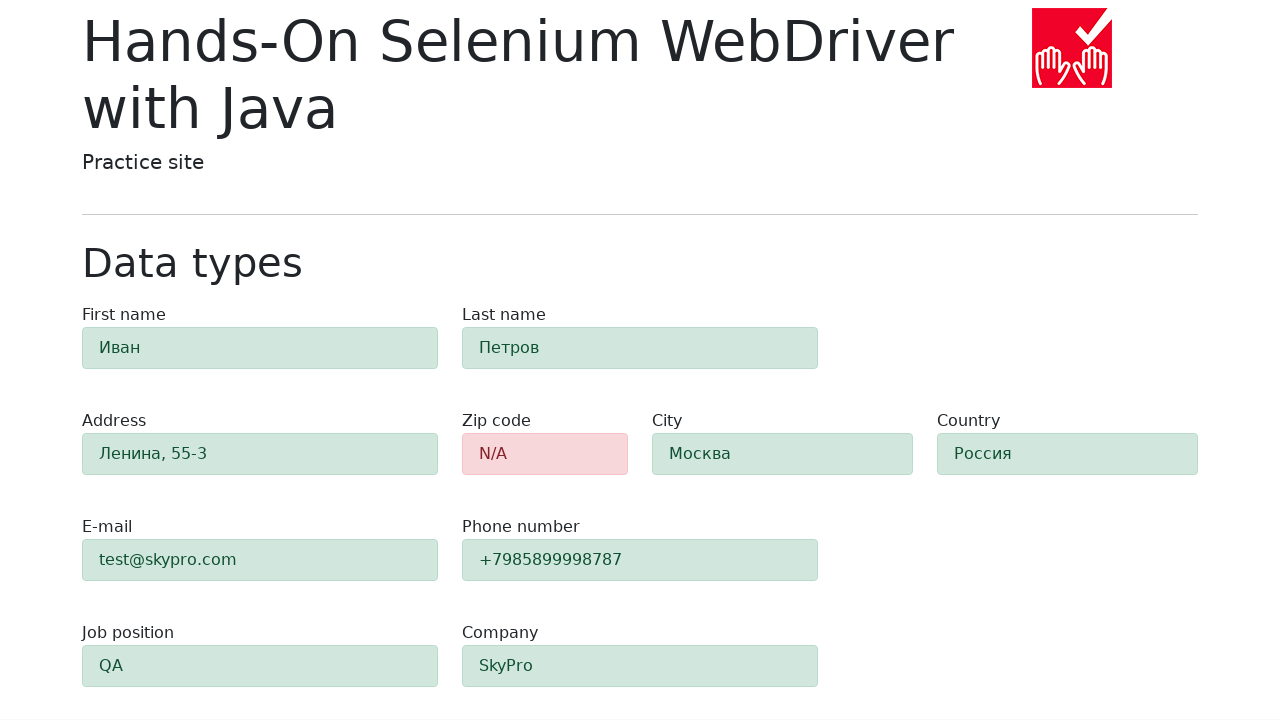